Navigates to the automation practice page and verifies that the footer section contains links by checking for the presence of anchor elements within the footer.

Starting URL: https://rahulshettyacademy.com/AutomationPractice/

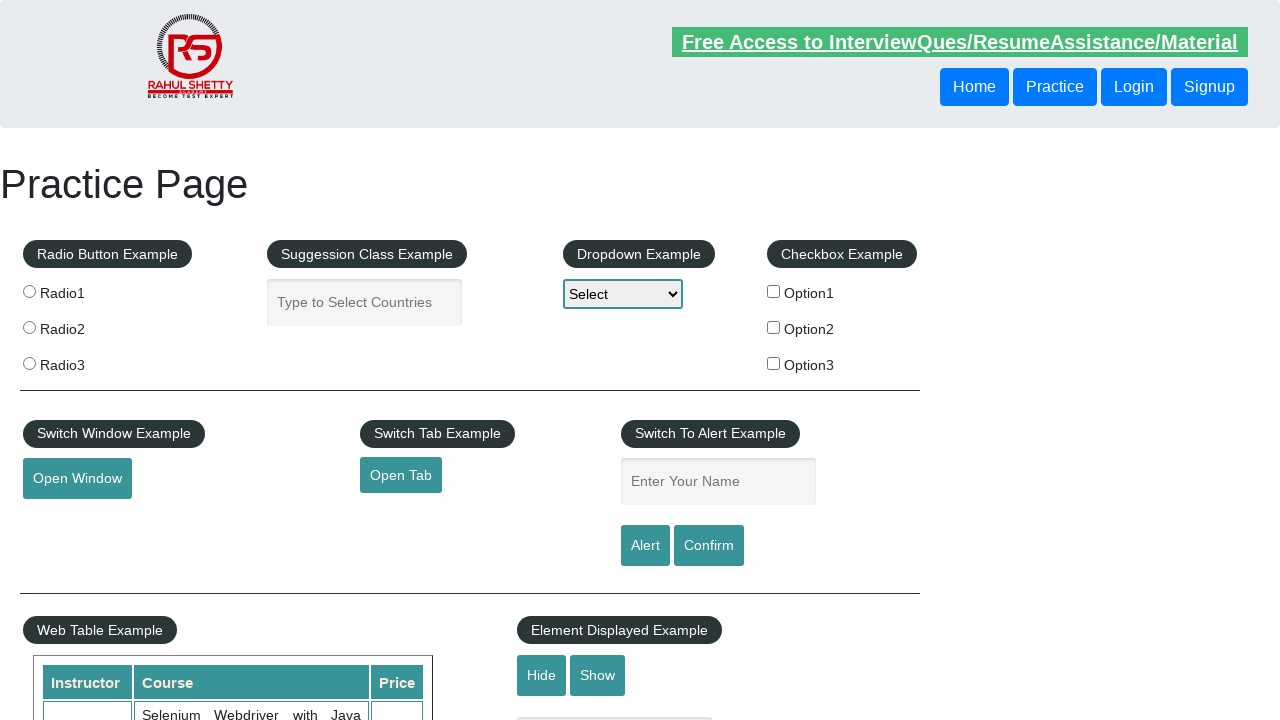

Waited for footer section with id 'gf-BIG' to be present
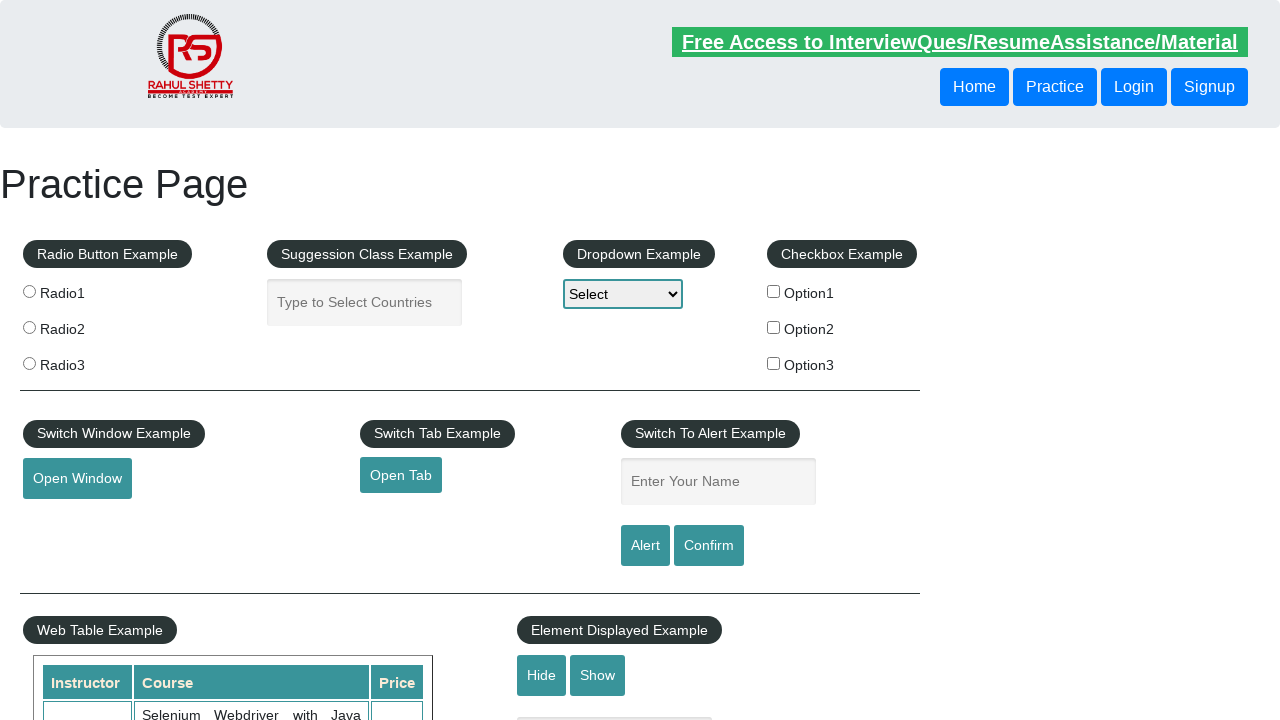

Located footer element with id 'gf-BIG'
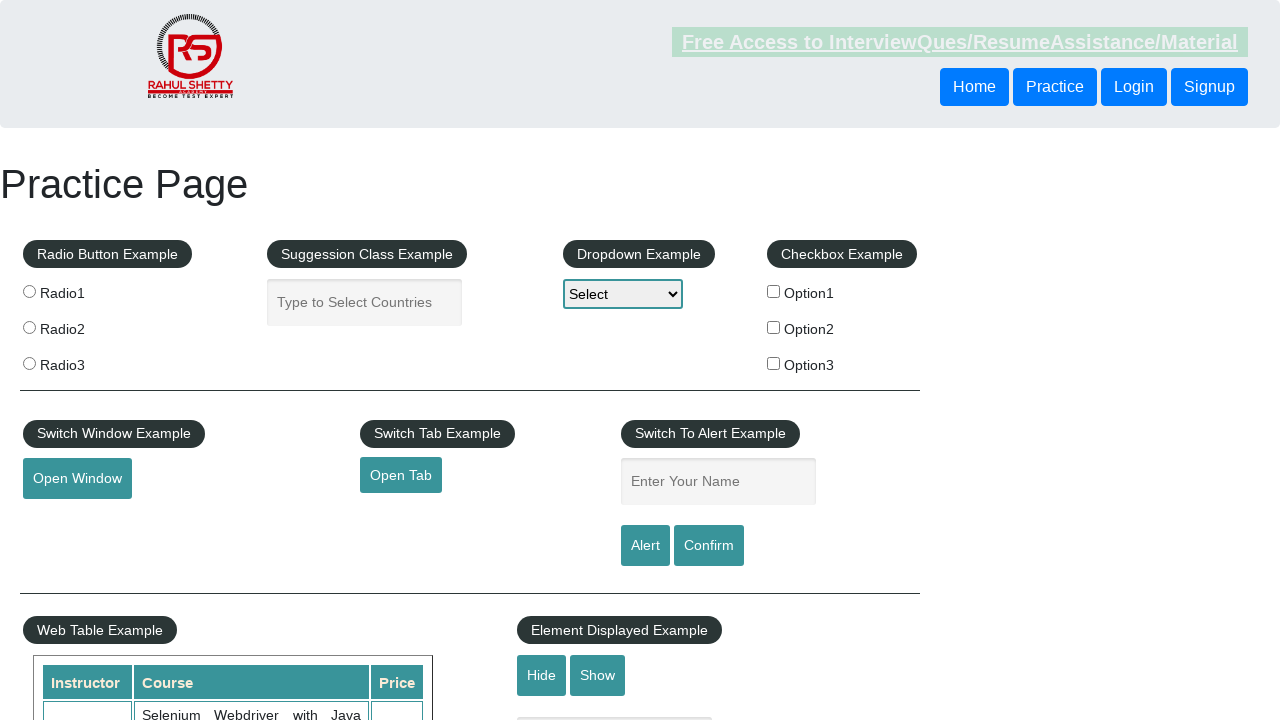

Located all anchor elements within the footer
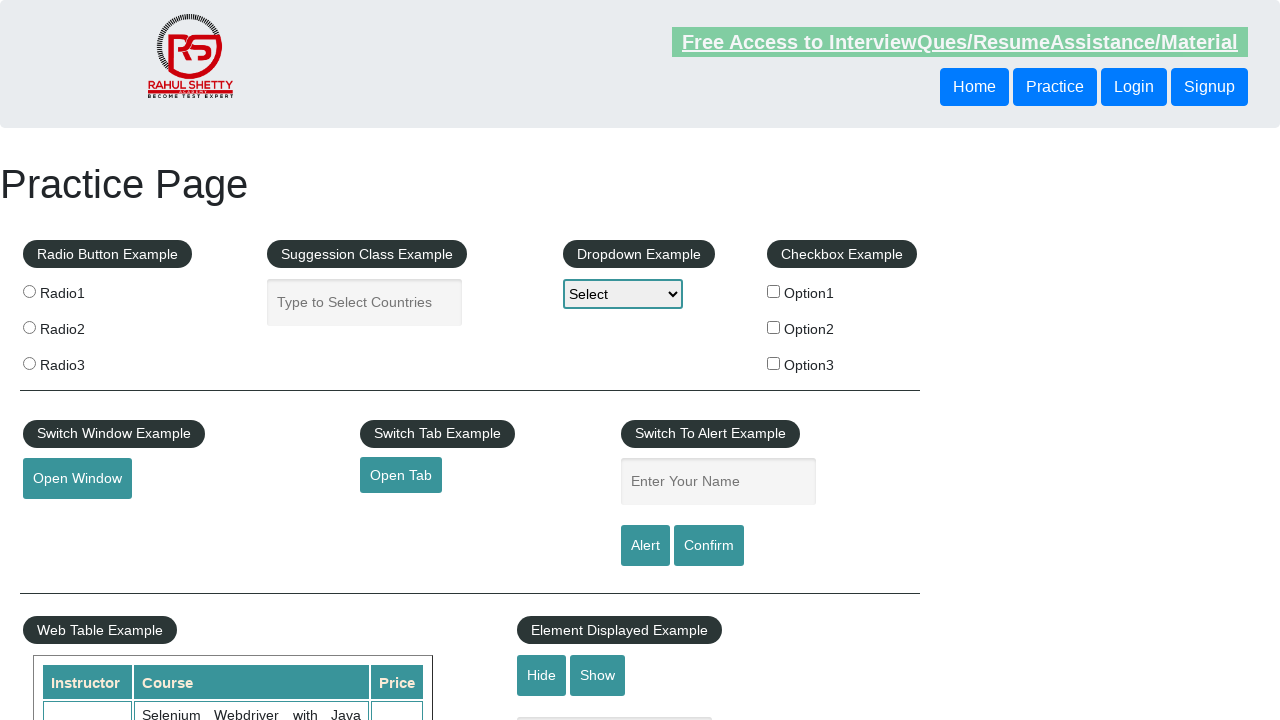

Verified that footer contains at least one link (count > 0)
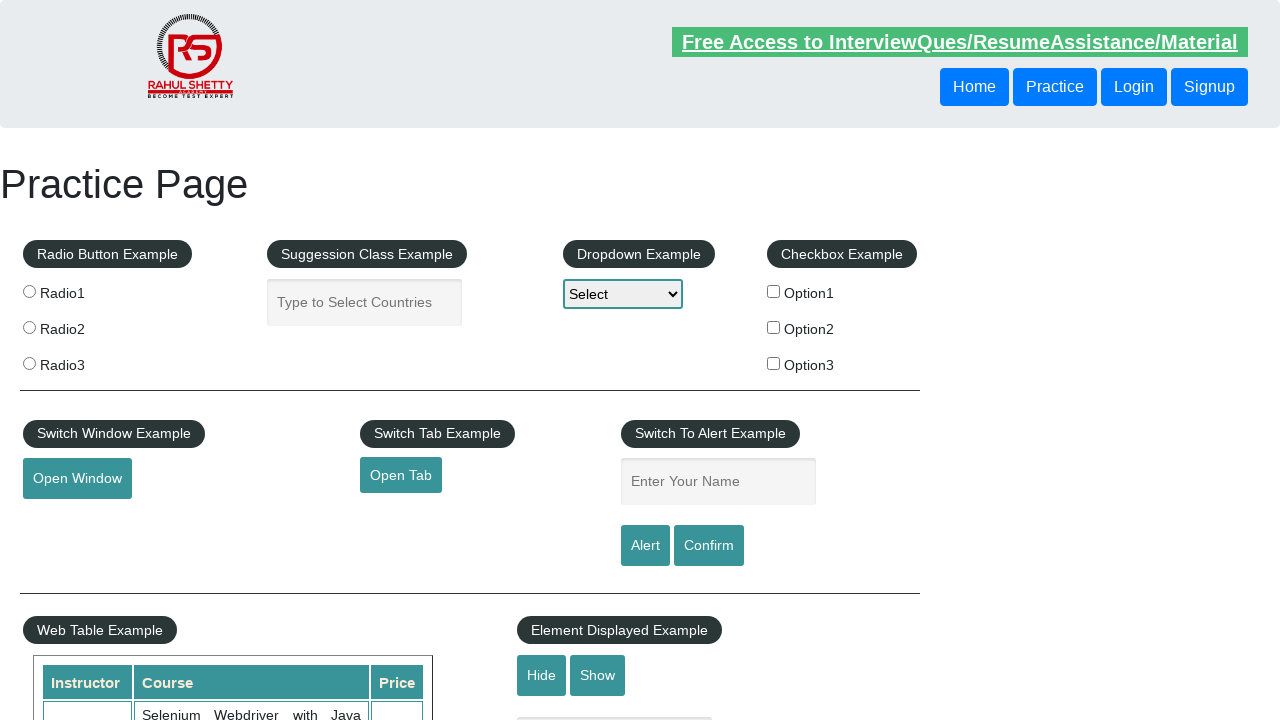

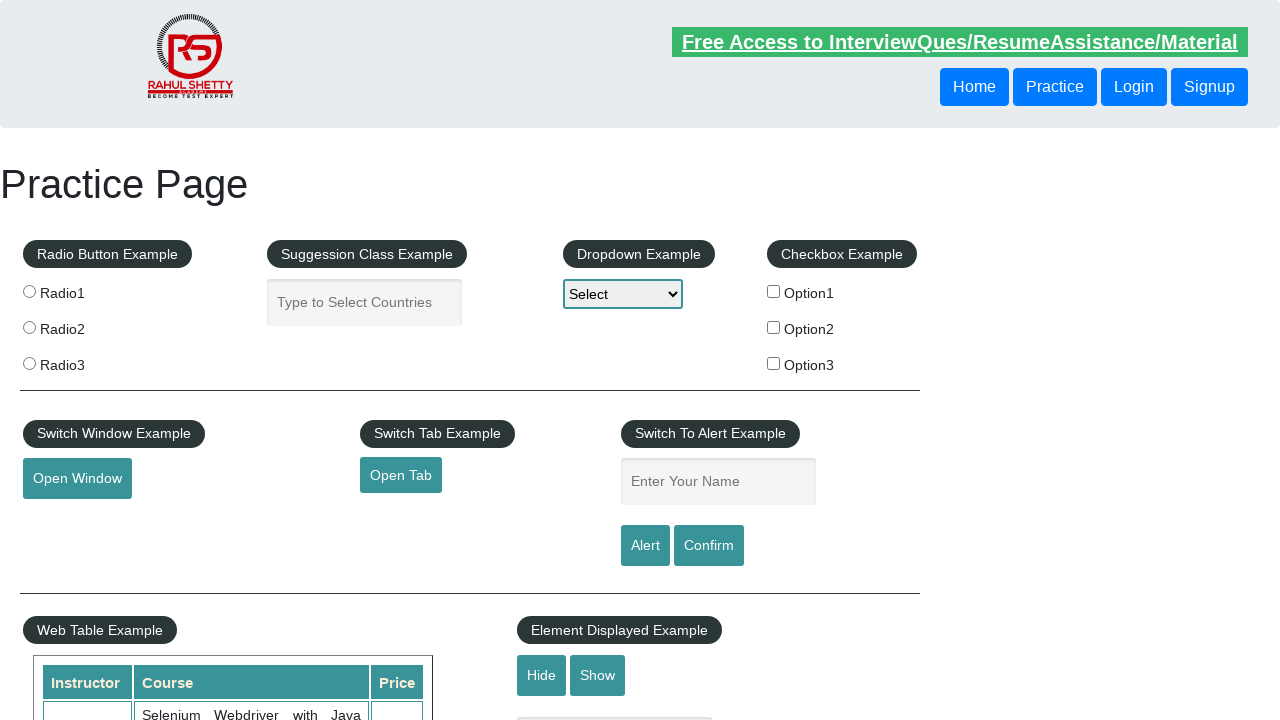